Tests the AngularJS homepage greeting feature by entering a name in the input field and verifying the greeting message updates accordingly

Starting URL: http://www.angularjs.org

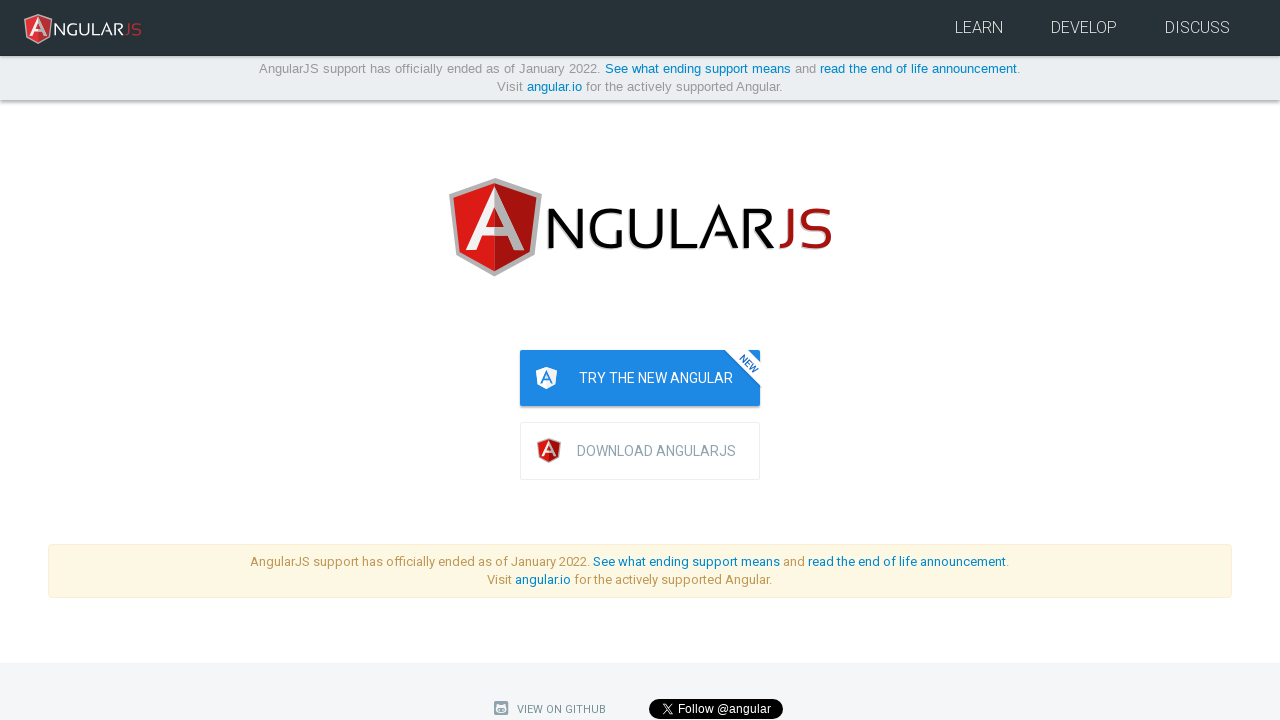

Filled name input field with 'Julie' on input[ng-model='yourName']
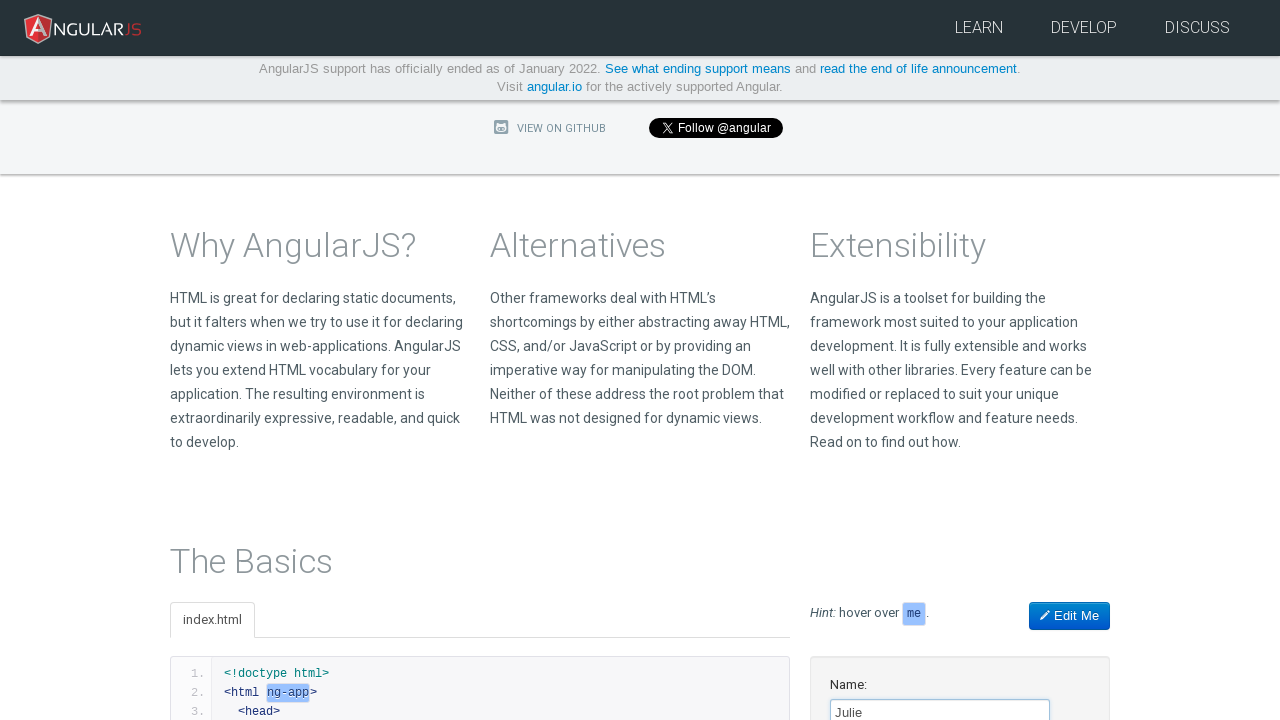

Greeting message 'Hello Julie!' appeared on the page
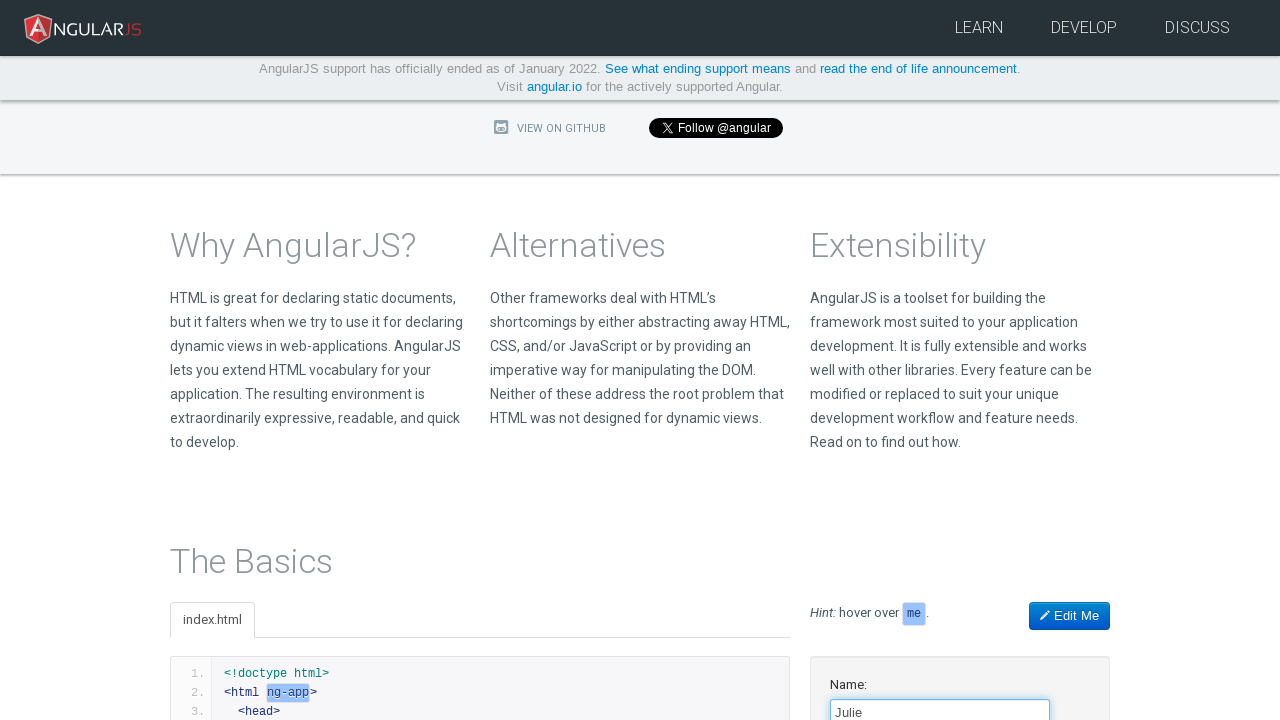

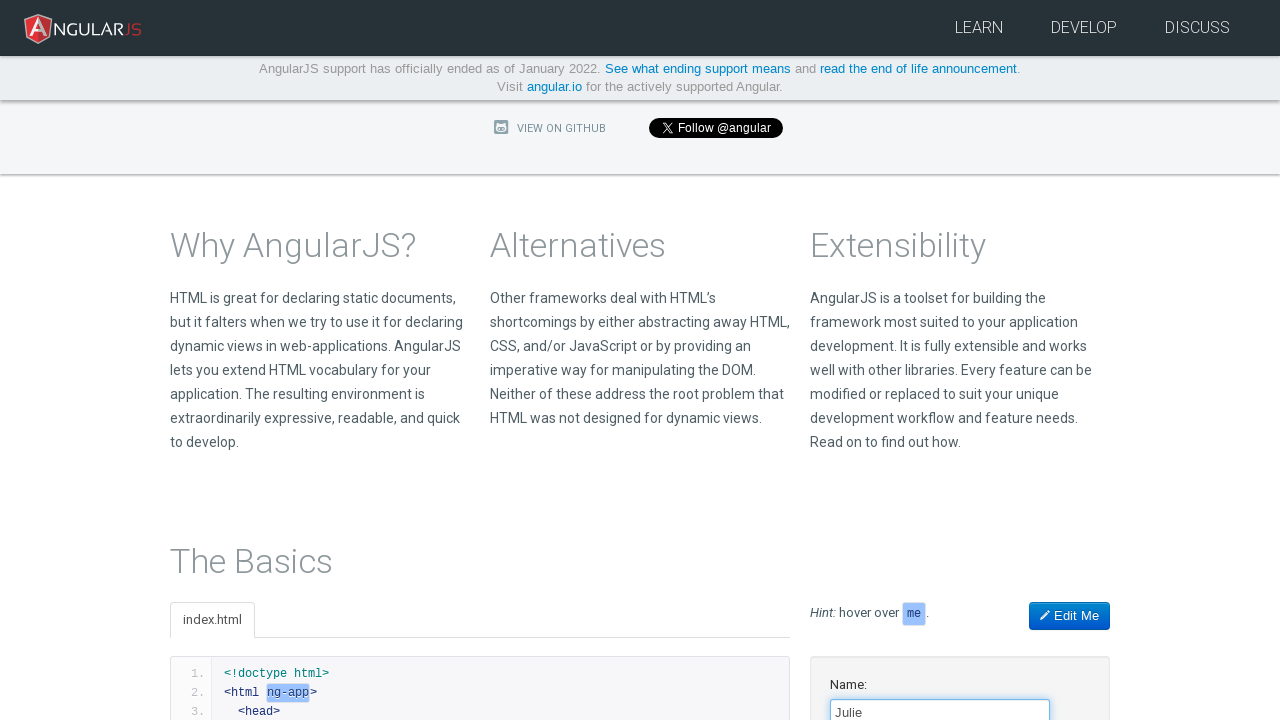